Tests checkbox functionality by verifying default states of two checkboxes, then clicking to toggle each checkbox and verifying the new states.

Starting URL: https://practice.cydeo.com/checkboxes

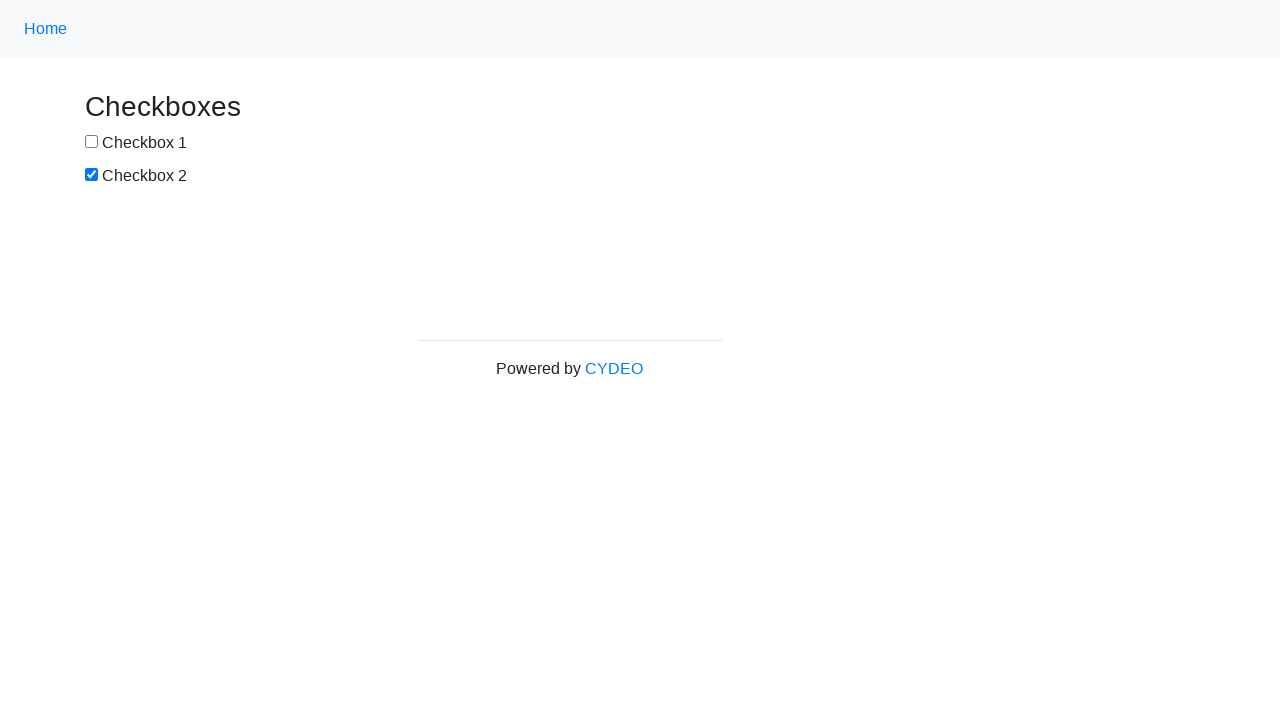

Located checkbox 1 element
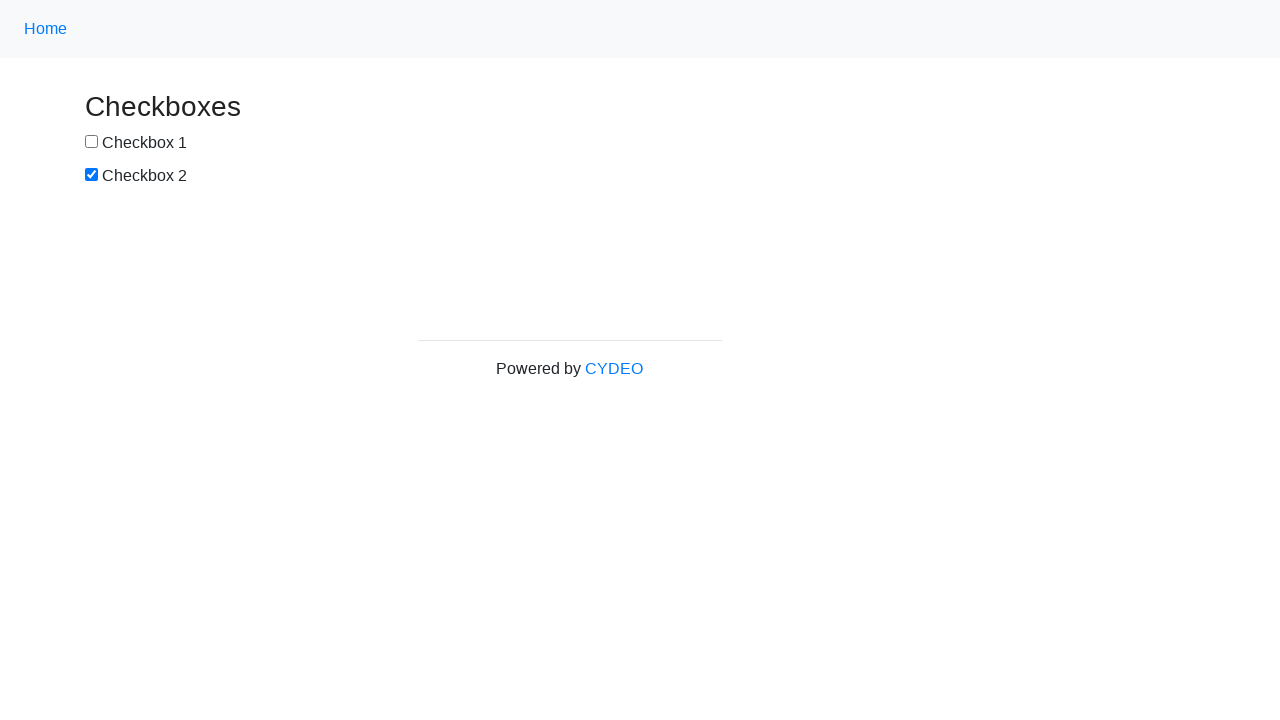

Located checkbox 2 element
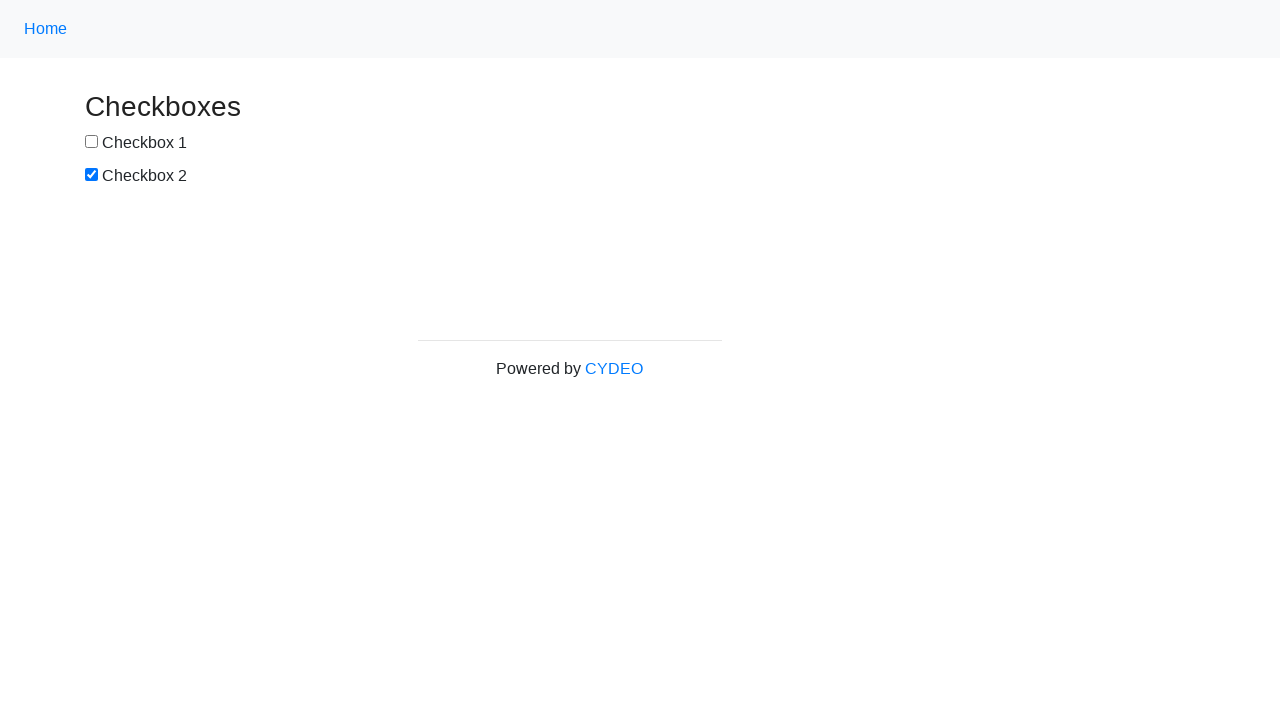

Verified checkbox 1 is not selected by default
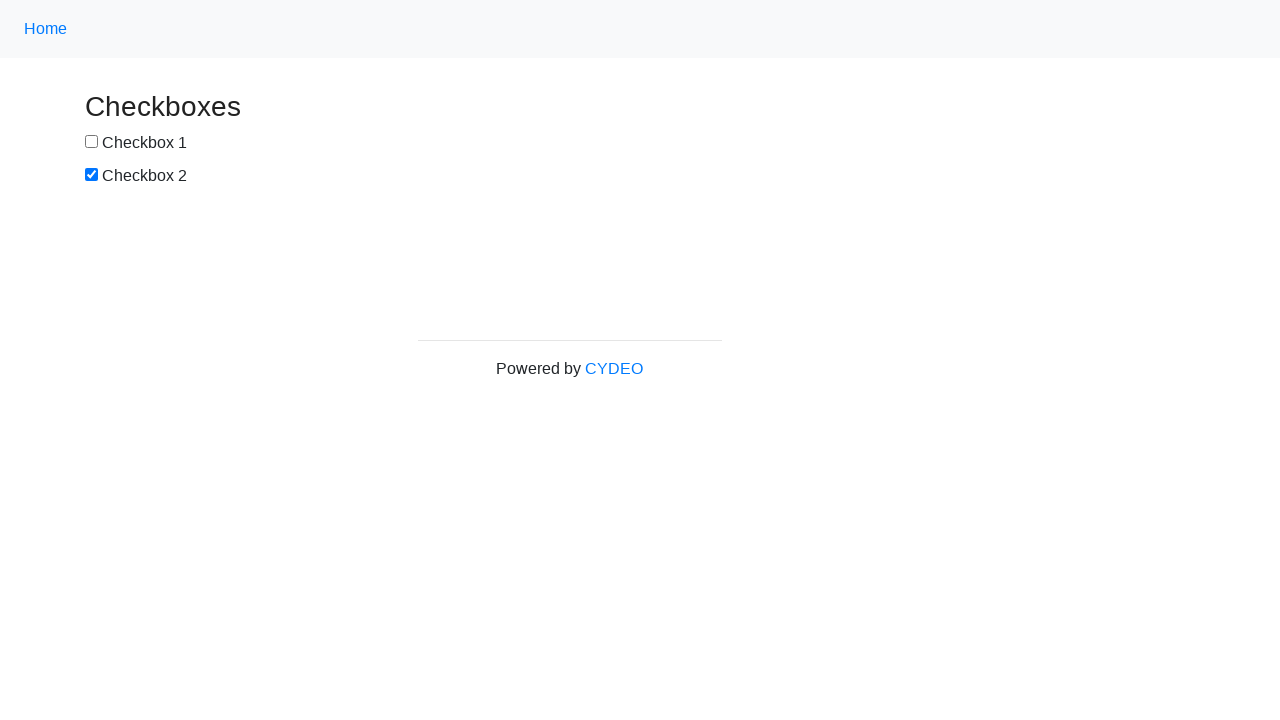

Verified checkbox 2 is selected by default
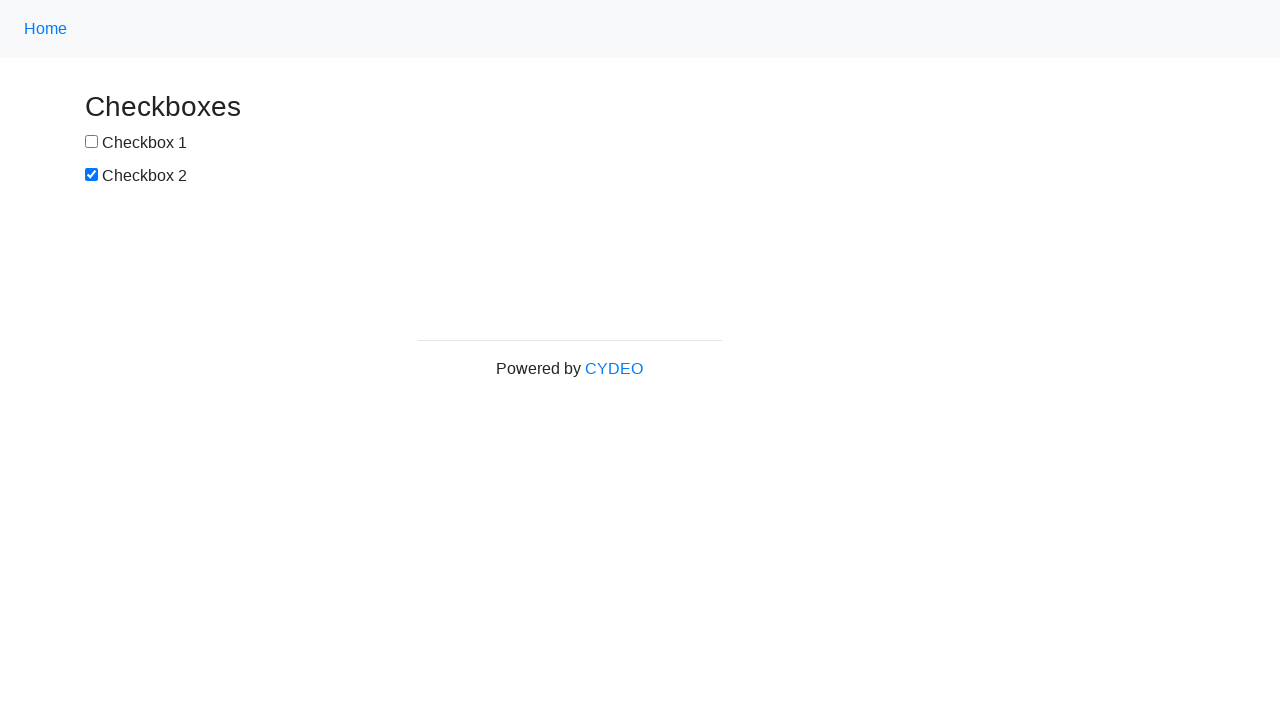

Clicked checkbox 1 to select it at (92, 142) on input[name='checkbox1']
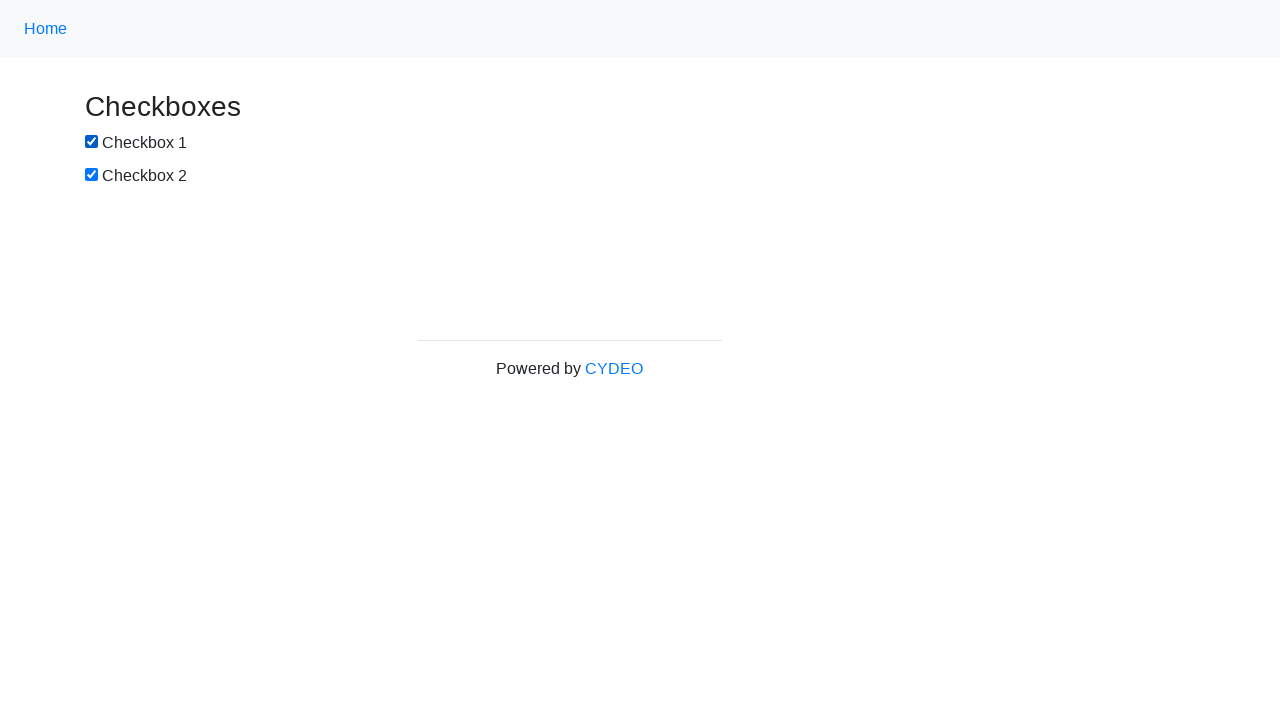

Clicked checkbox 2 to deselect it at (92, 175) on input[name='checkbox2']
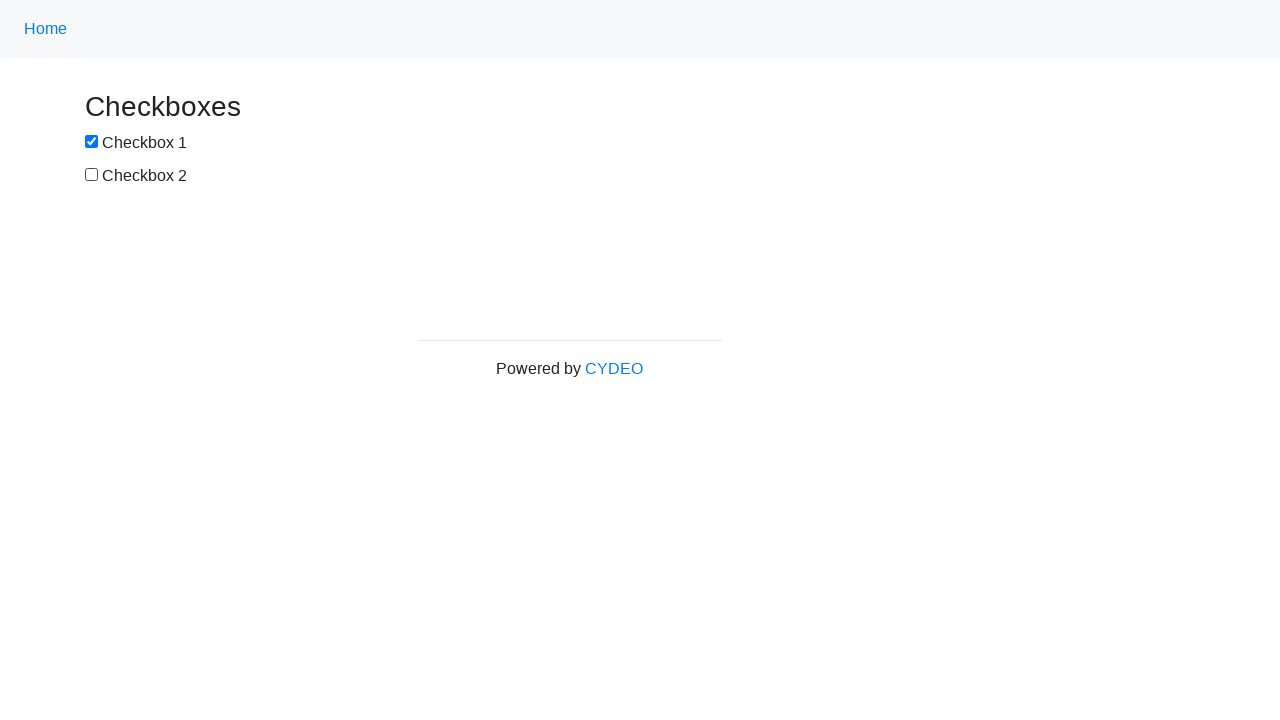

Verified checkbox 1 is now selected
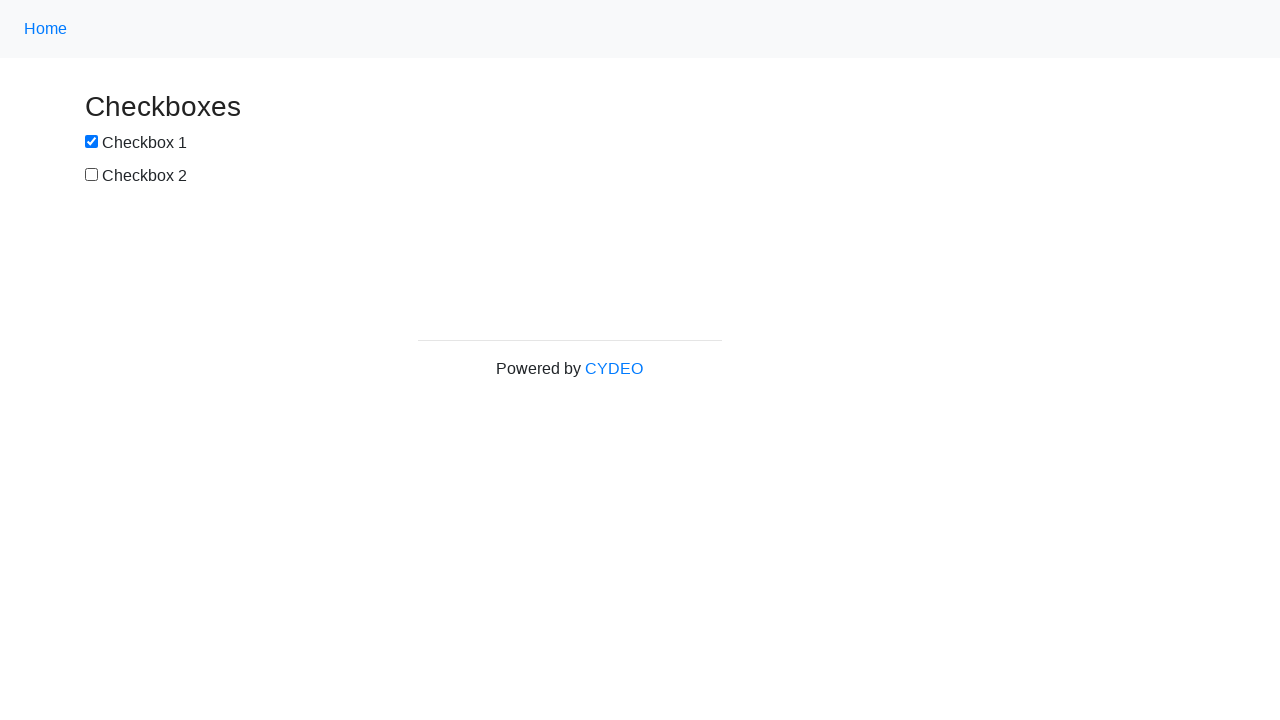

Verified checkbox 2 is now deselected
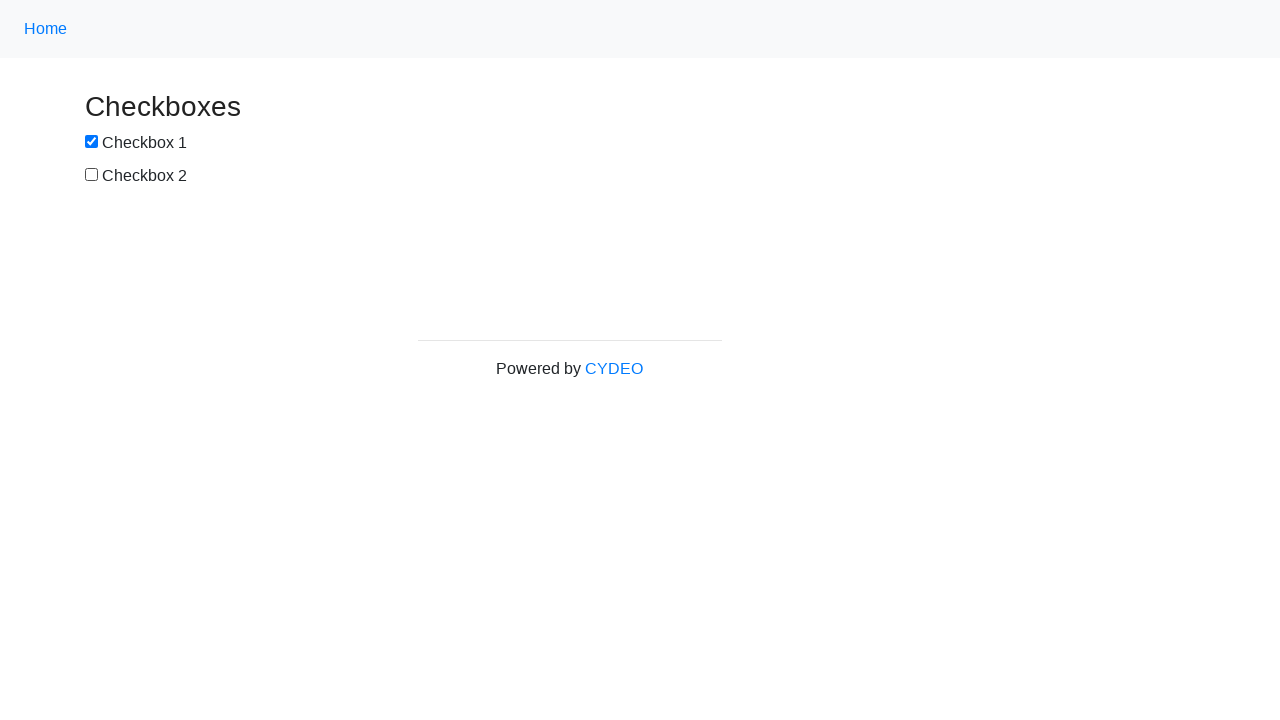

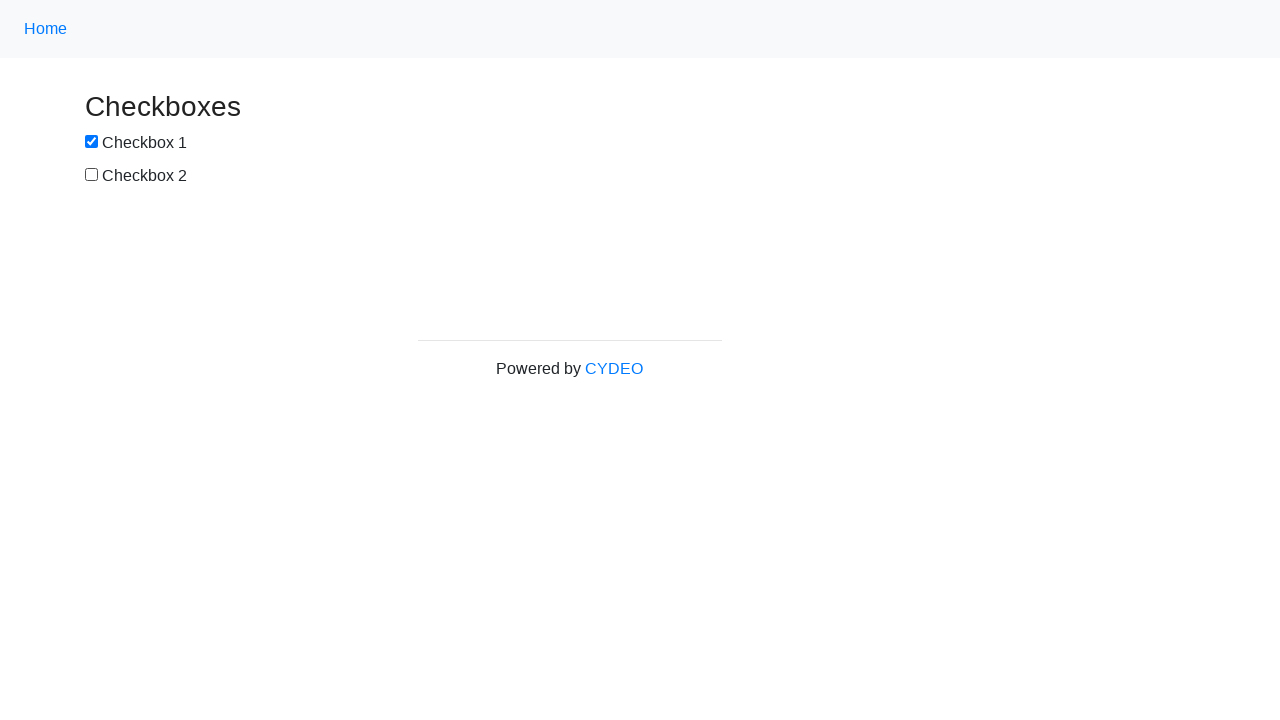